Navigates to VCTC Pune website and clicks on the Courses link after waiting for it to be visible

Starting URL: https://vctcpune.com/

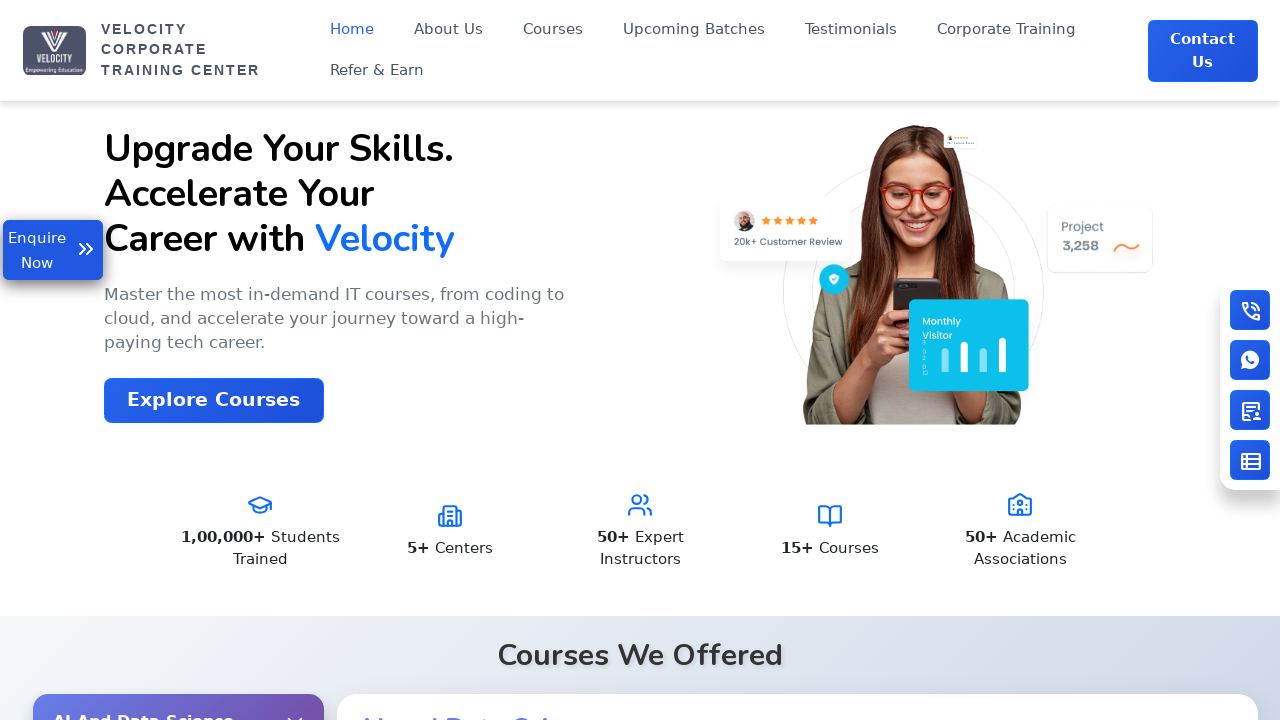

Waited for Courses link to become visible on VCTC Pune website
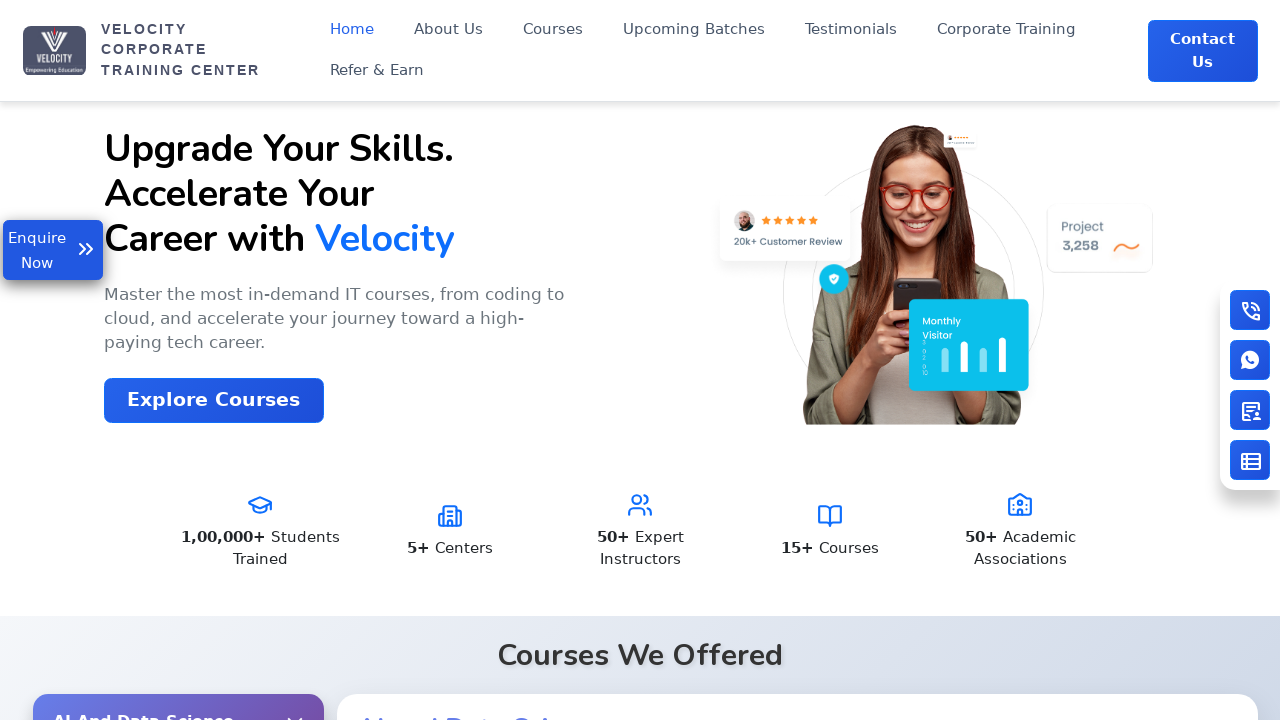

Clicked on Courses link at (553, 30) on (//a[text()='Courses'])[1]
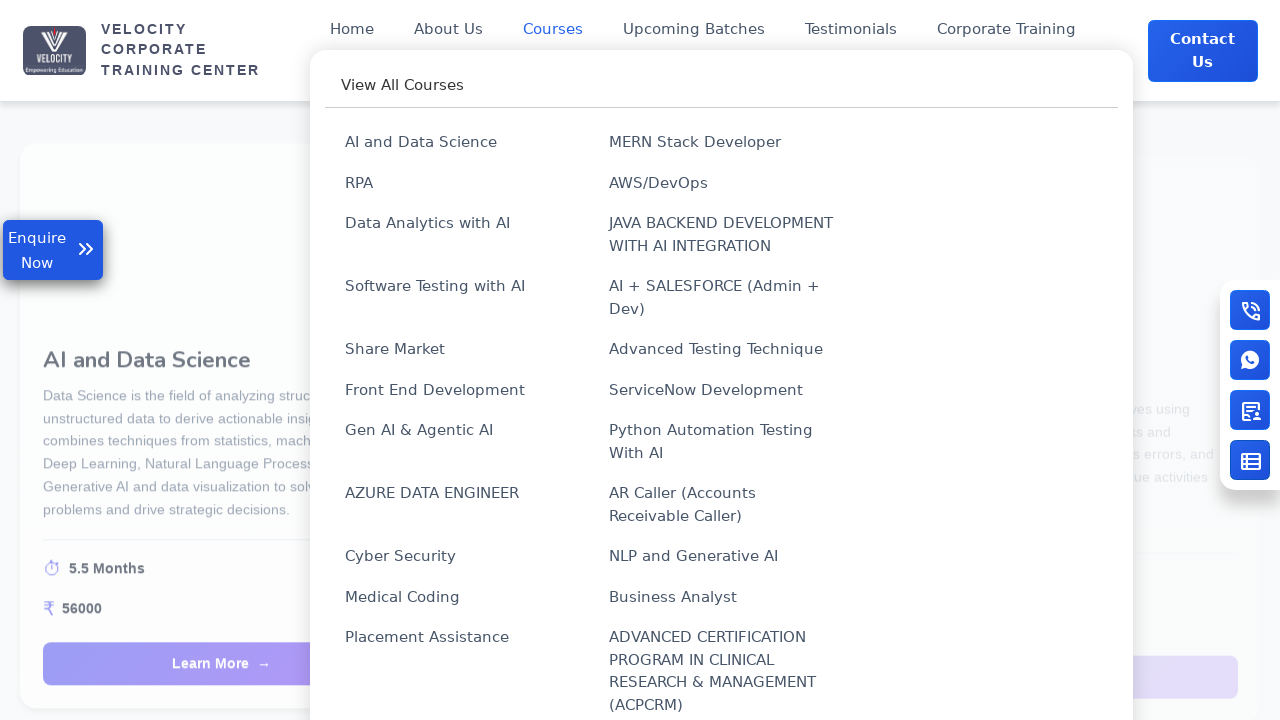

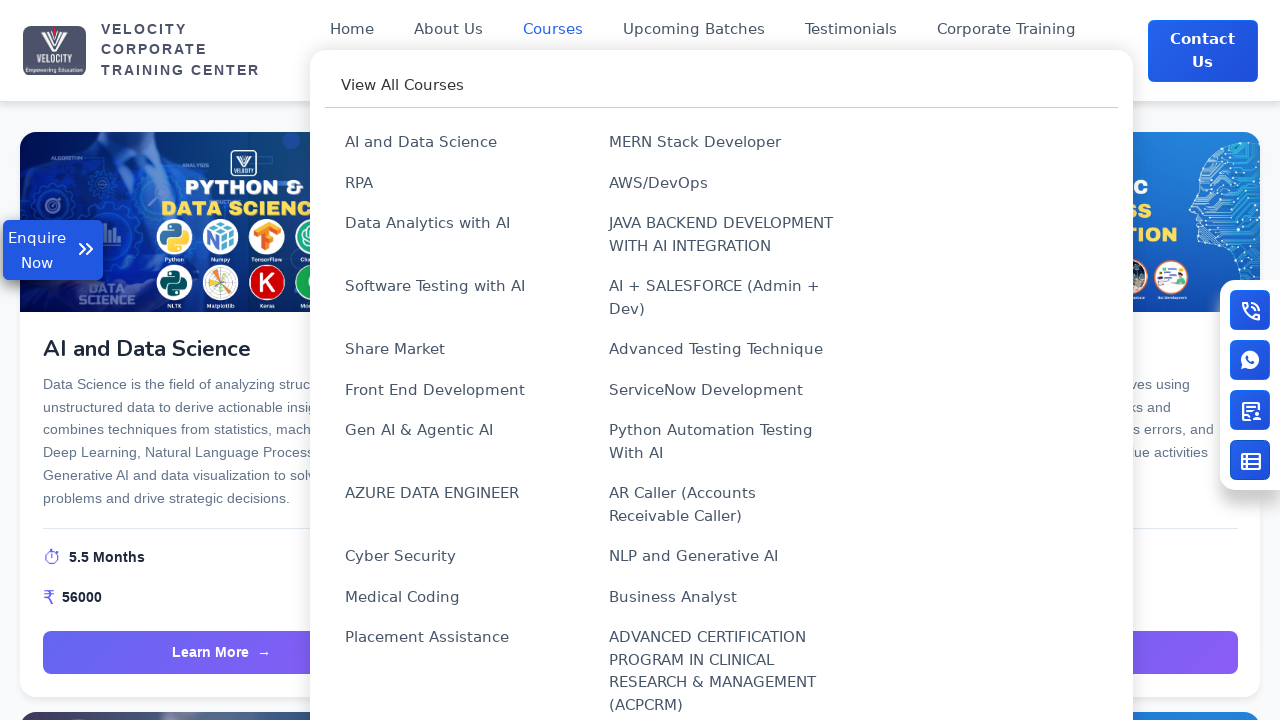